Tests that the page title and URL contain "otomasyon" text on the test automation website

Starting URL: https://www.testotomasyonu.com

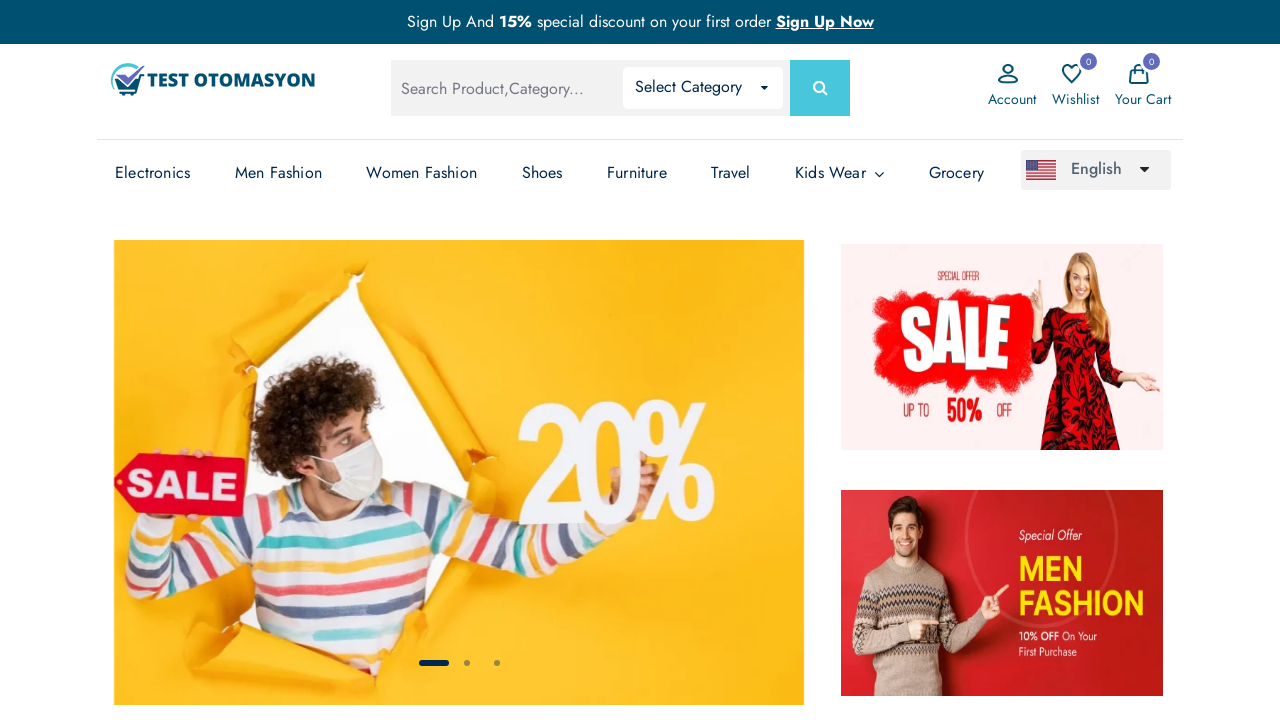

Retrieved page title
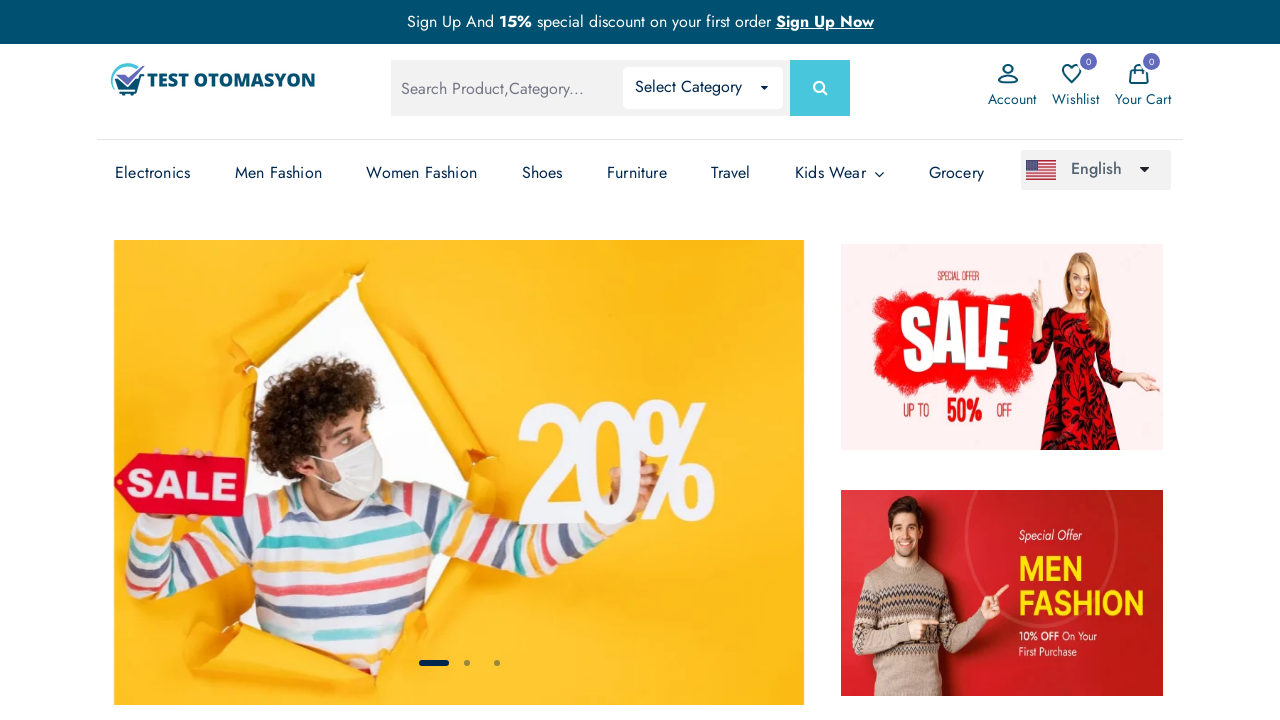

Title test PASSED - 'otomasyon' found in page title
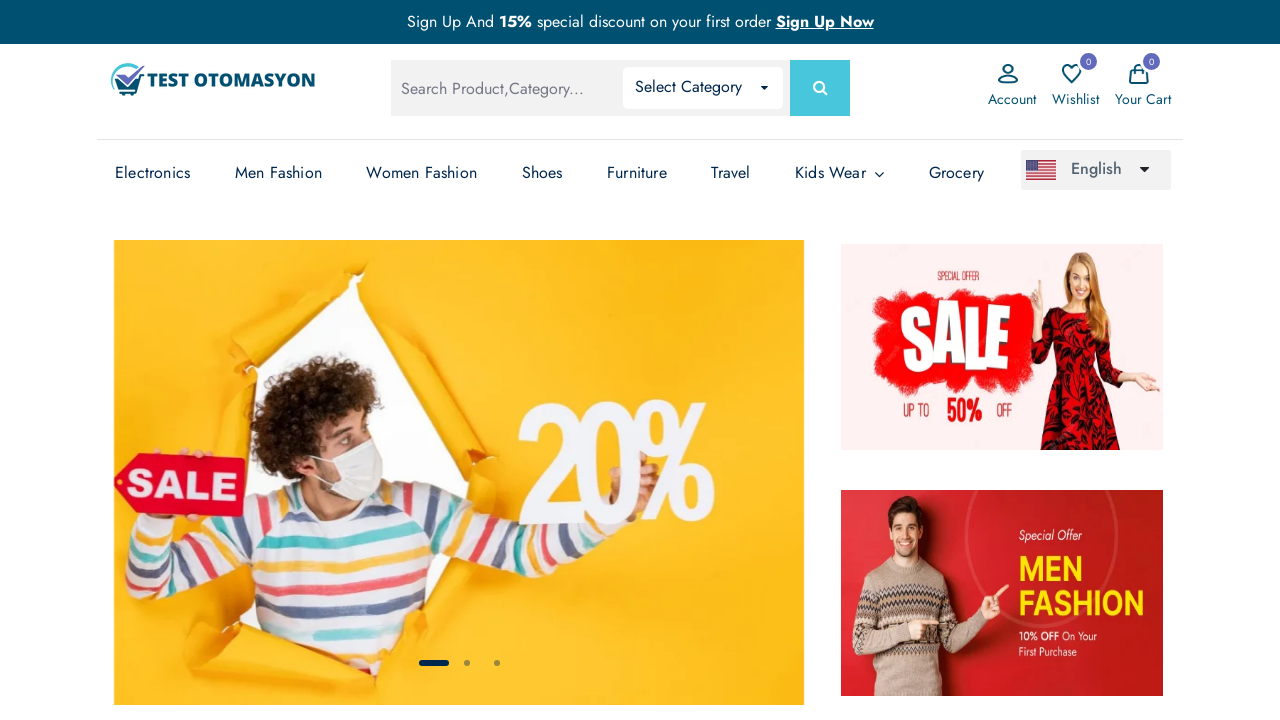

Retrieved page URL
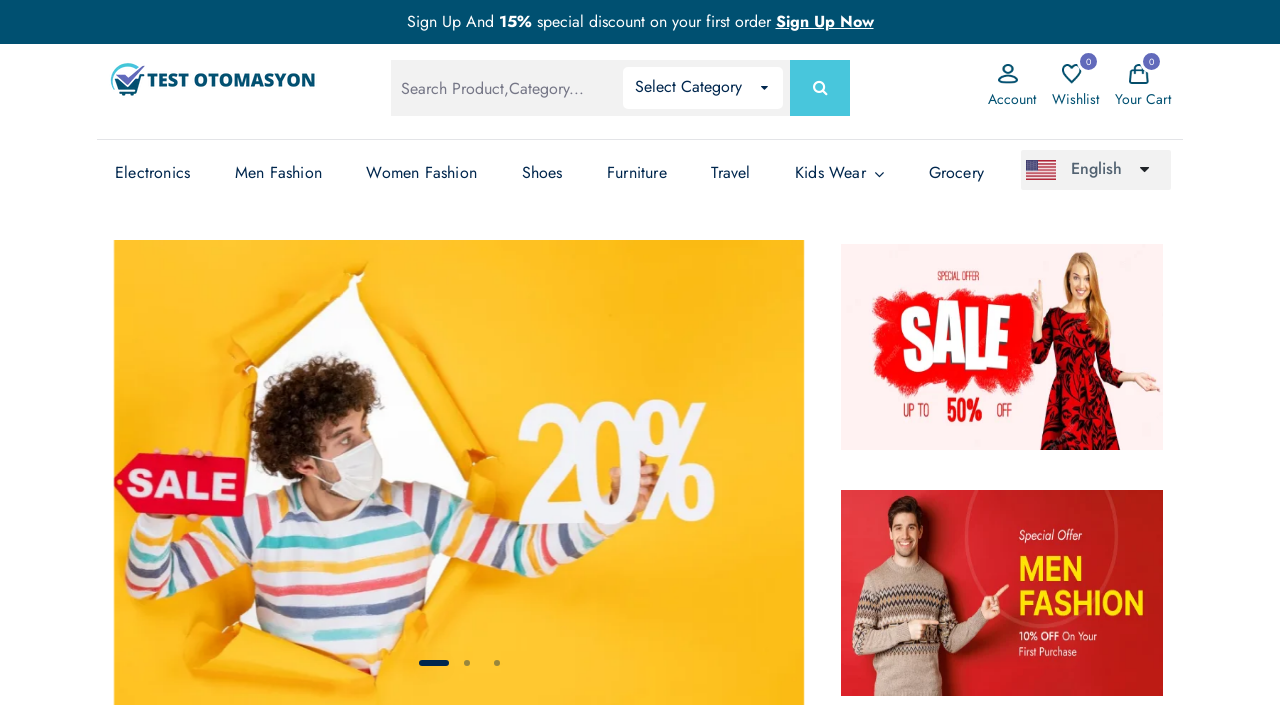

URL test PASSED - 'otomasyon' found in page URL
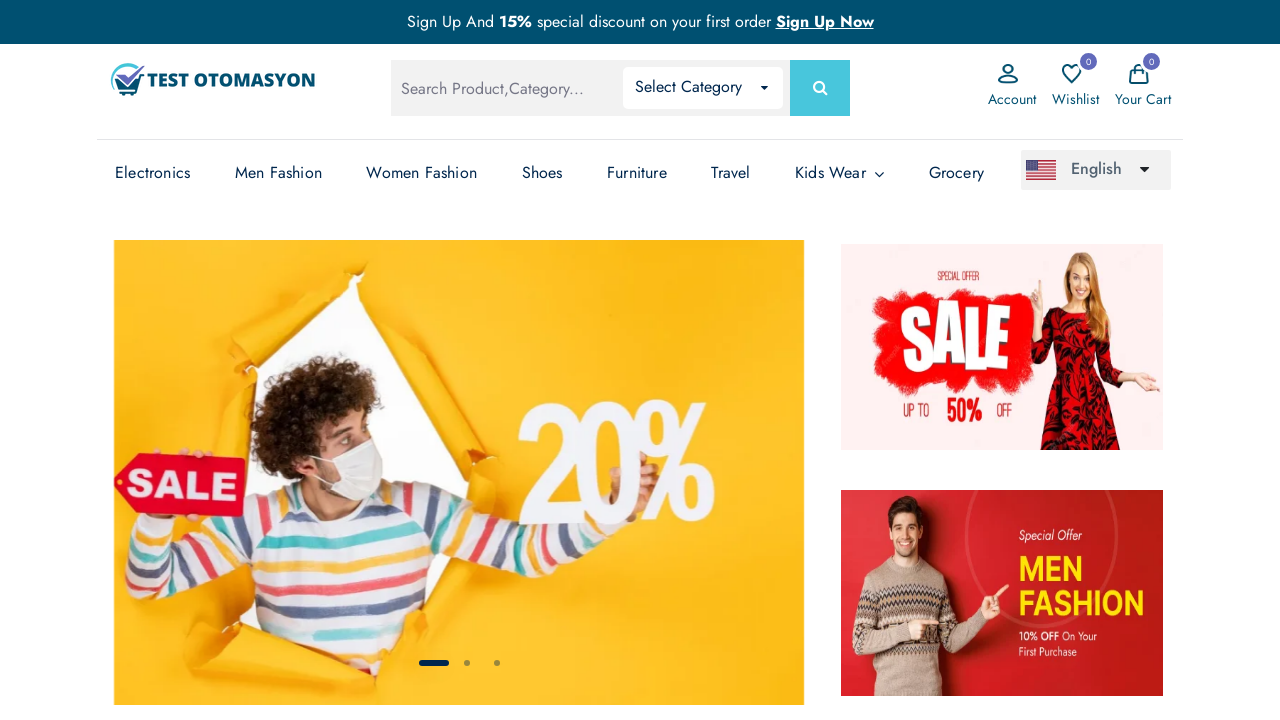

Printed page URL for debugging
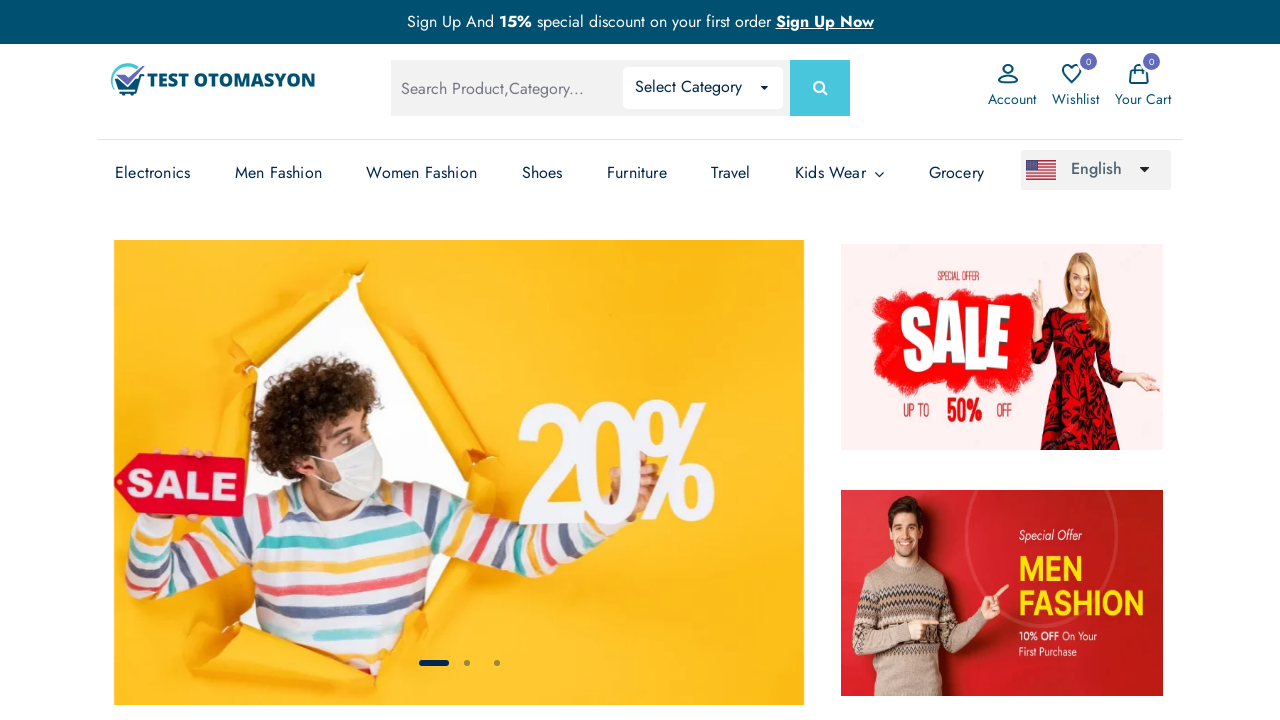

Retrieved page source content
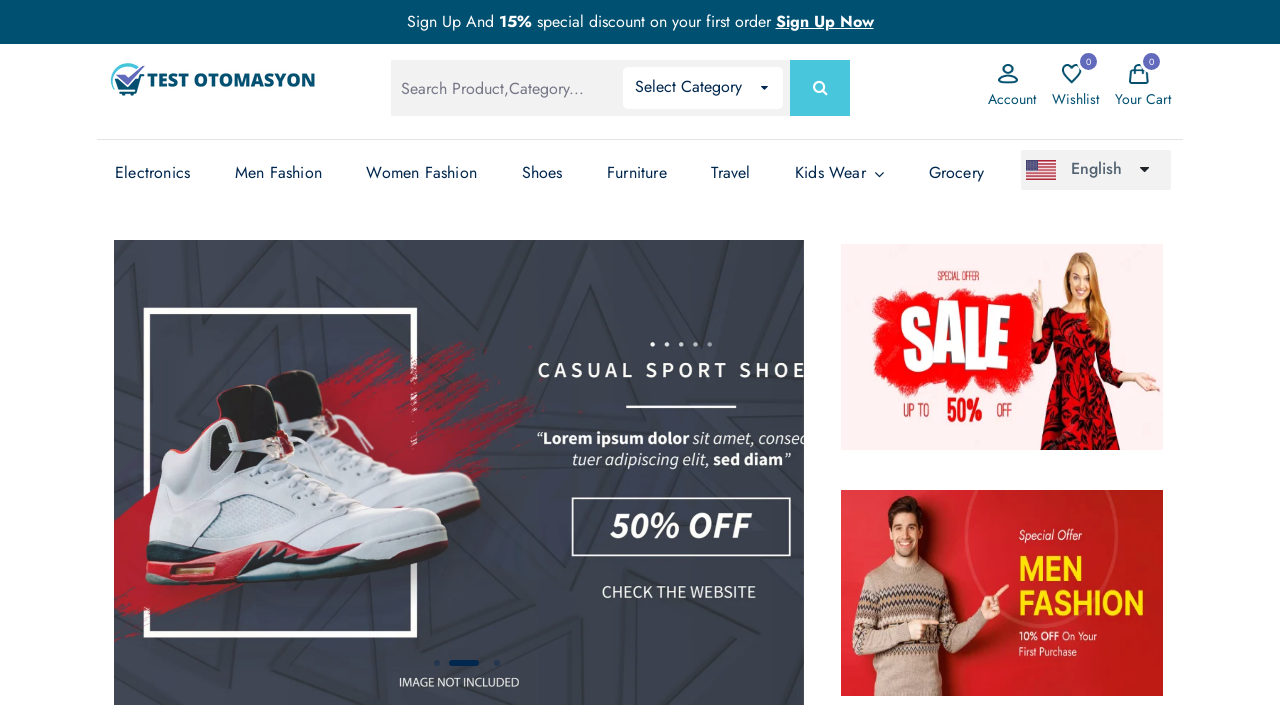

Printed first 500 characters of page source
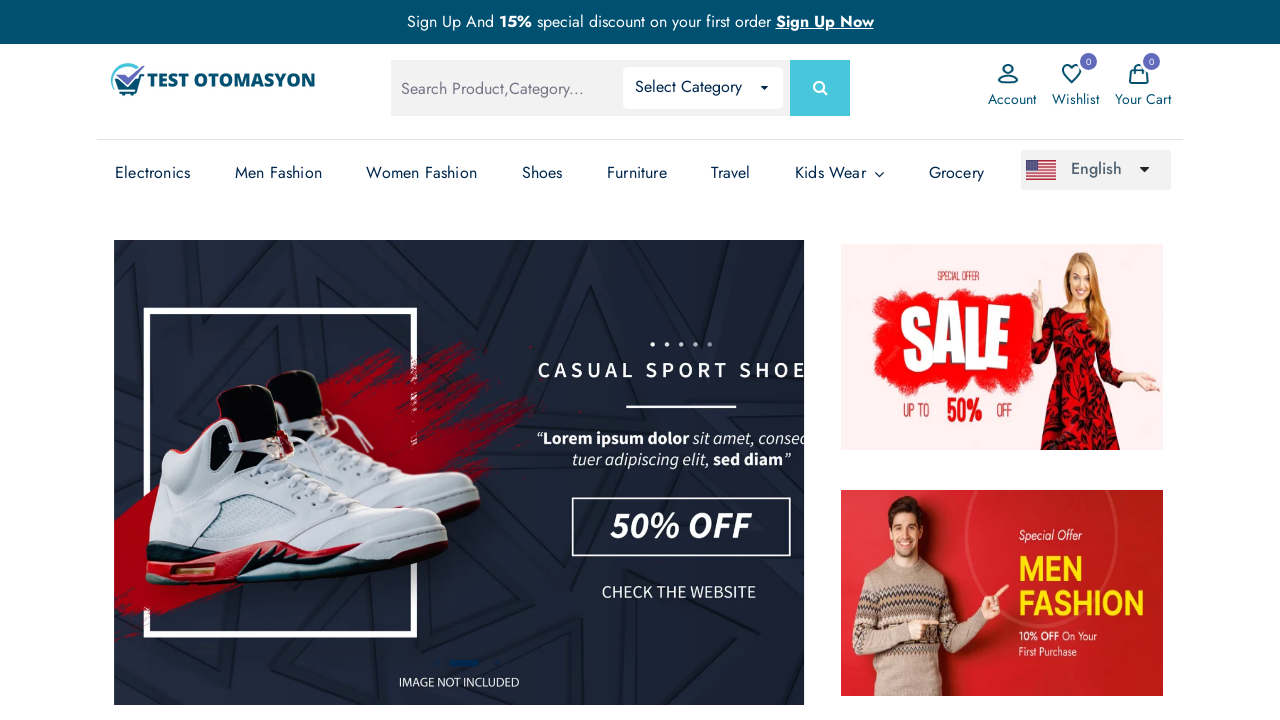

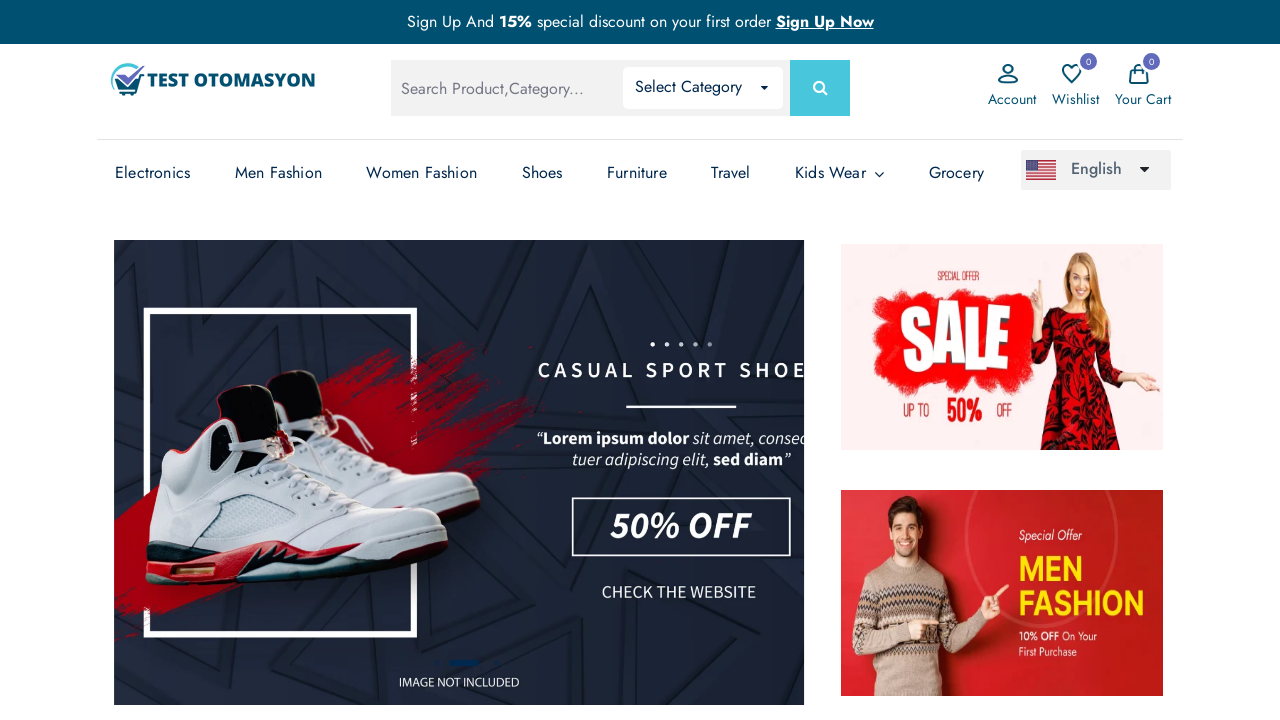